Tests drag and drop functionality by dragging an element within an iframe on the jQuery UI draggable demo page

Starting URL: https://jqueryui.com/draggable/

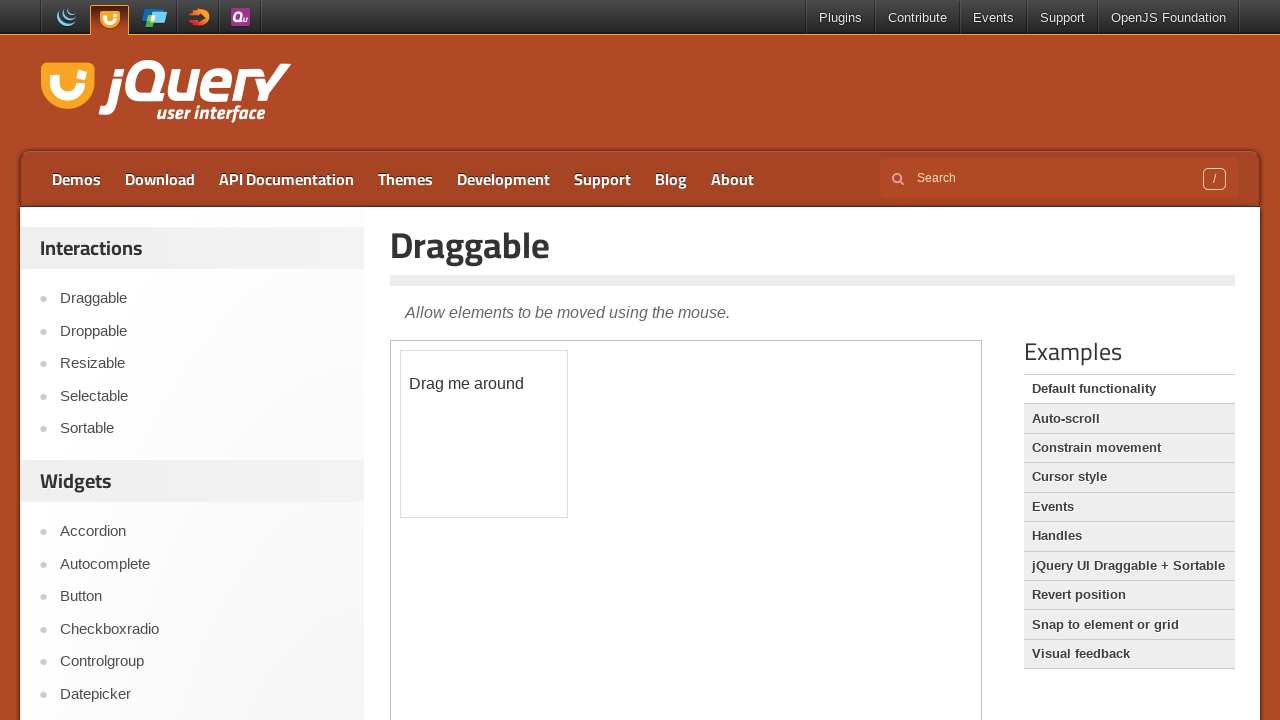

Located the demo iframe on the jQuery UI draggable page
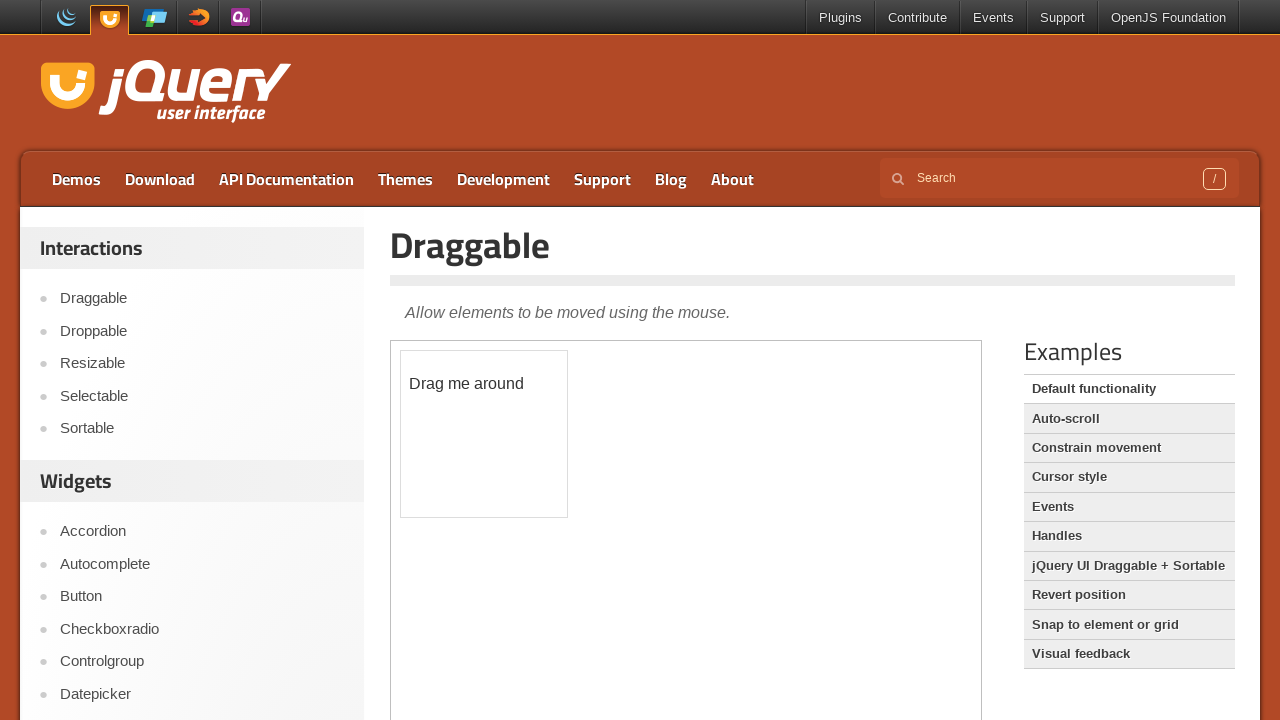

Located the draggable element within the iframe
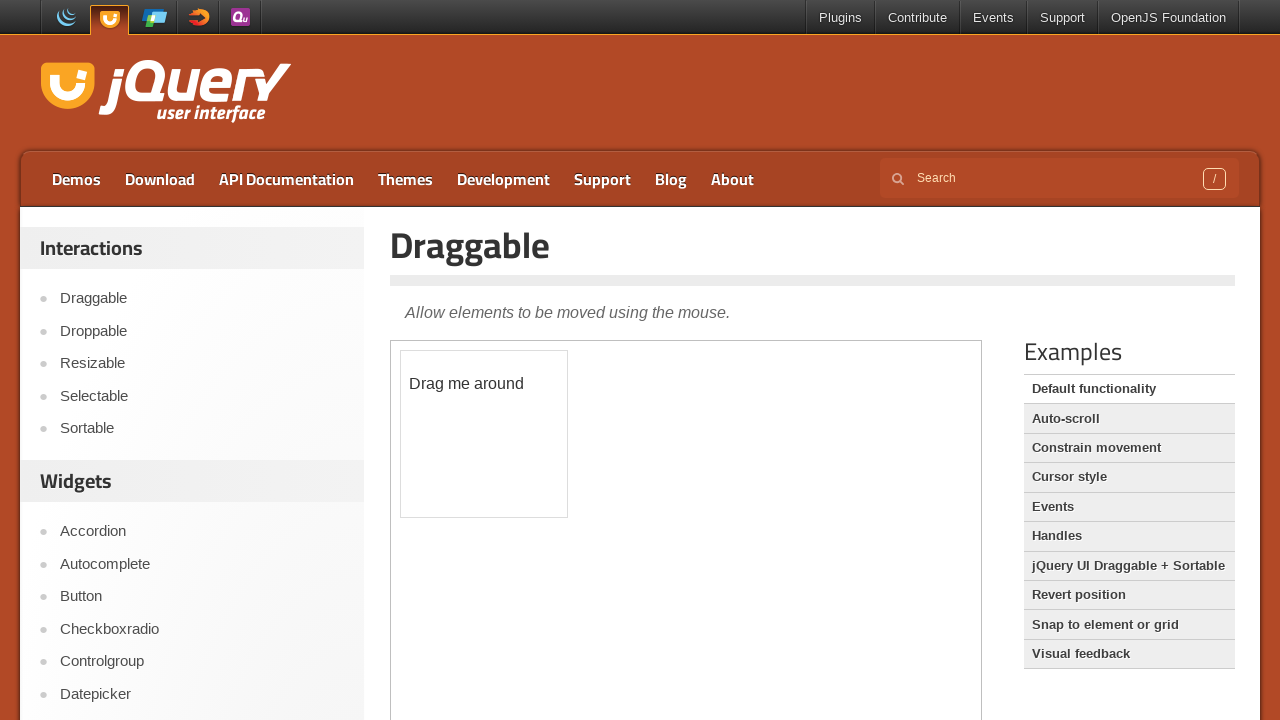

Dragged the element 100px horizontally and 80px vertically at (501, 431)
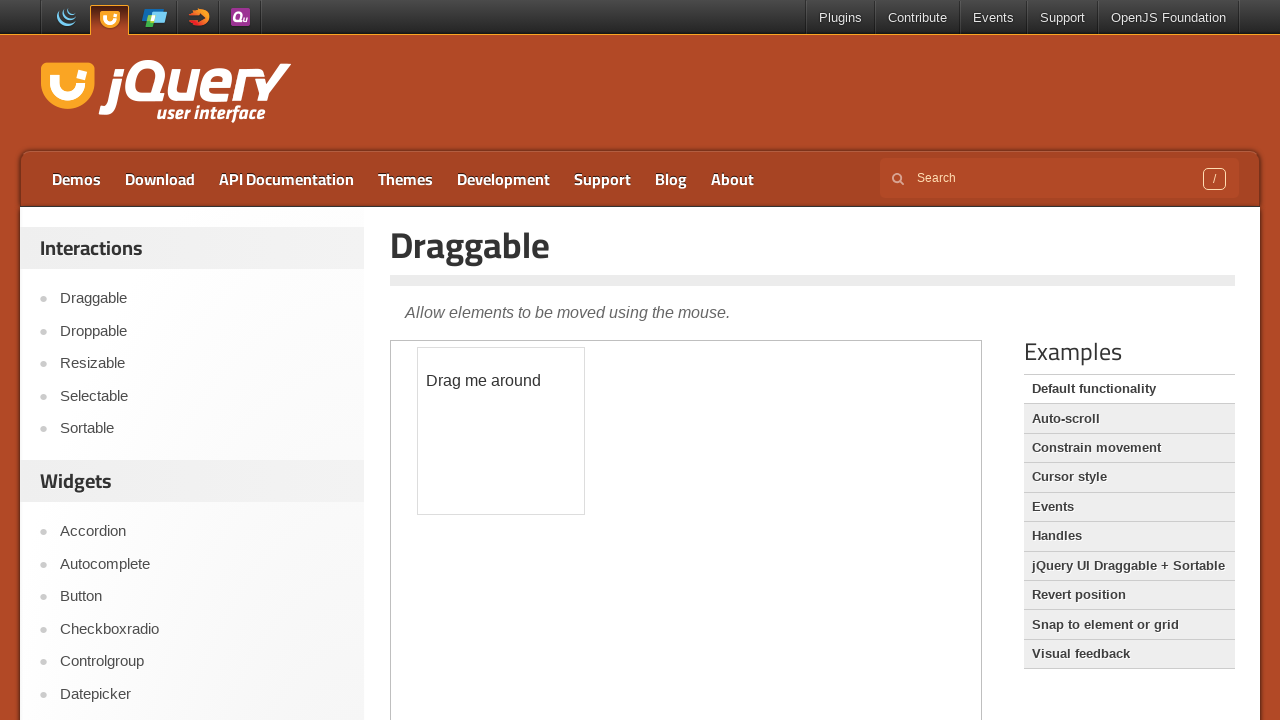

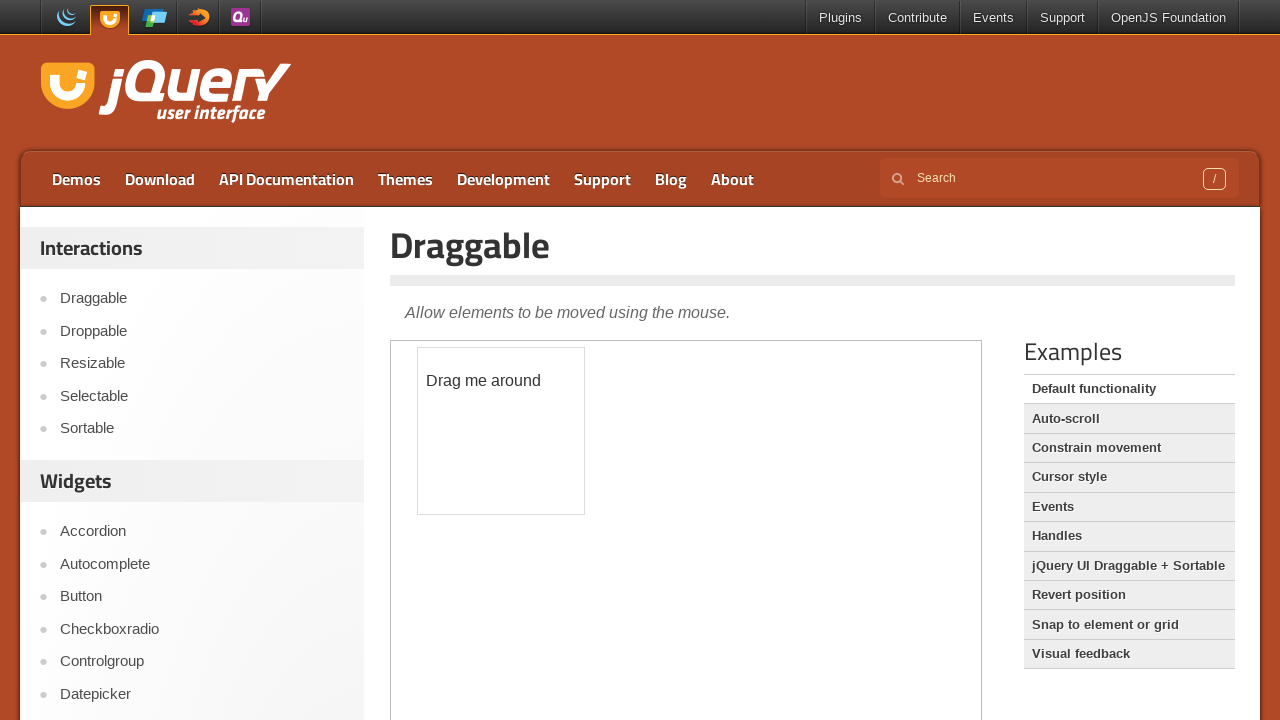